Navigates to the training support website homepage, retrieves the page title, then clicks on the "about" link and verifies the new page title

Starting URL: https://v1.training-support.net

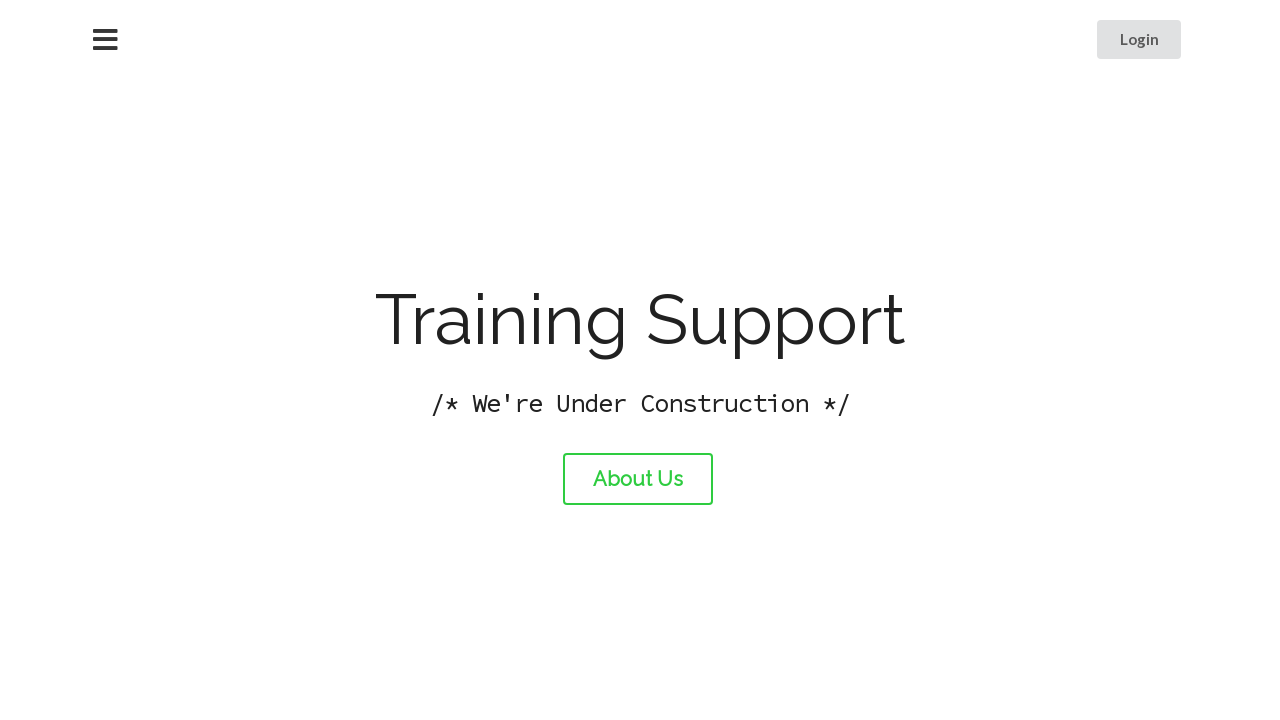

Navigated to training support website homepage
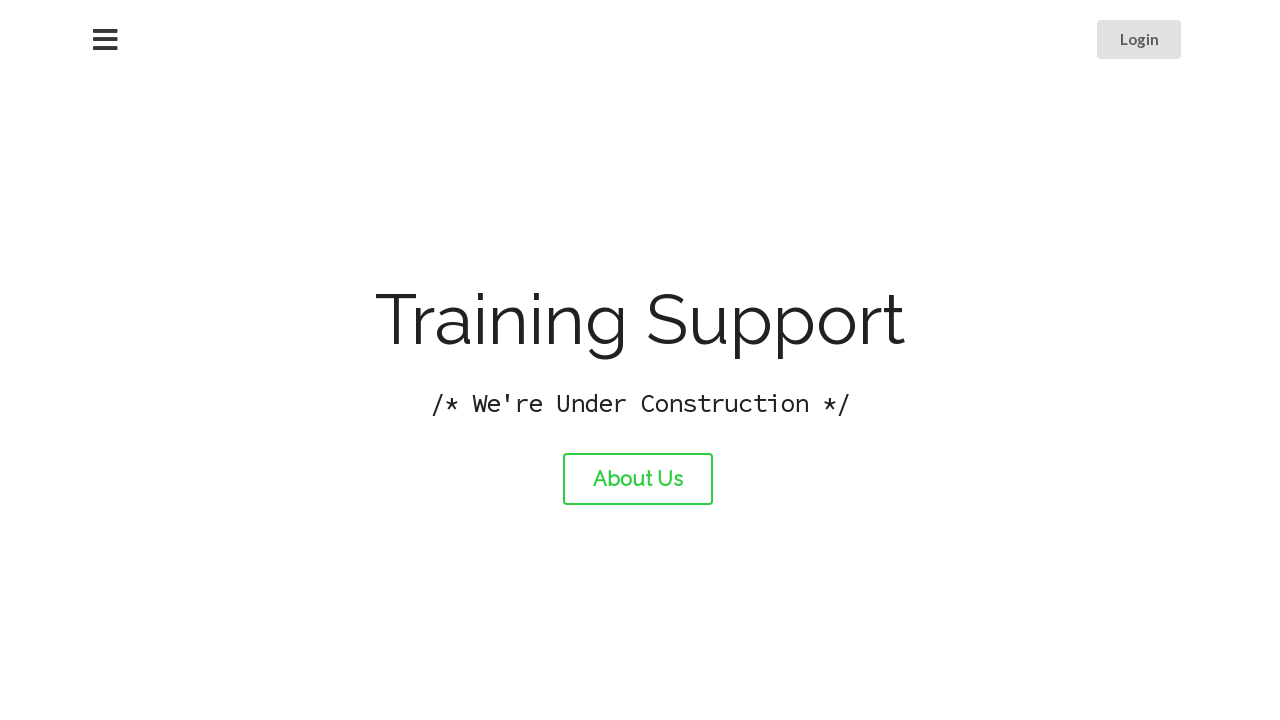

Retrieved homepage title: Training Support
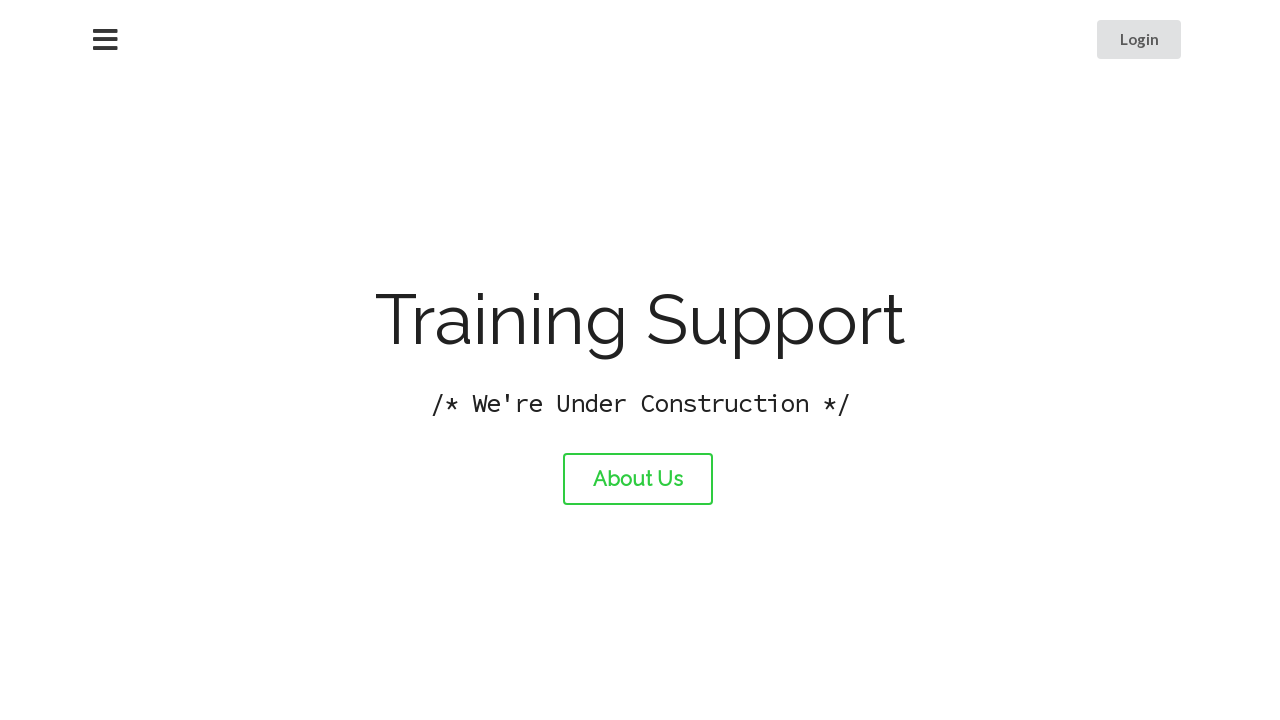

Clicked on the 'about' link at (638, 479) on #about-link
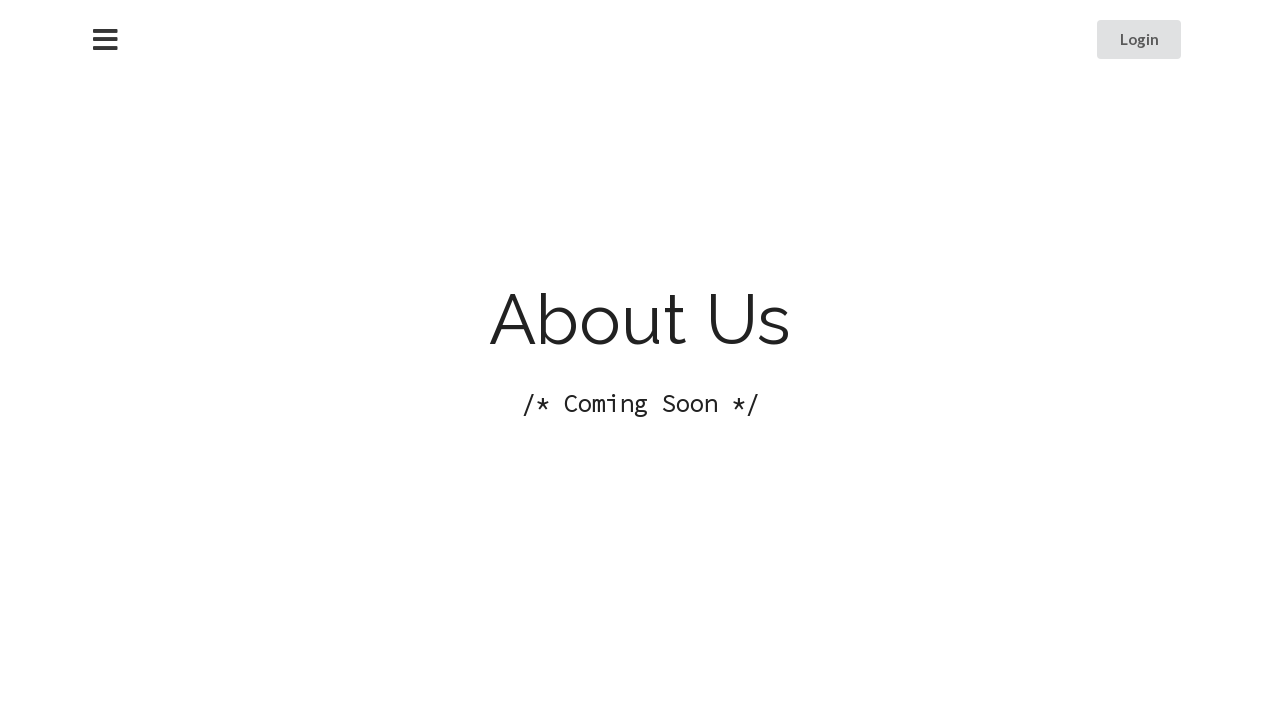

Waited for page to load after clicking about link
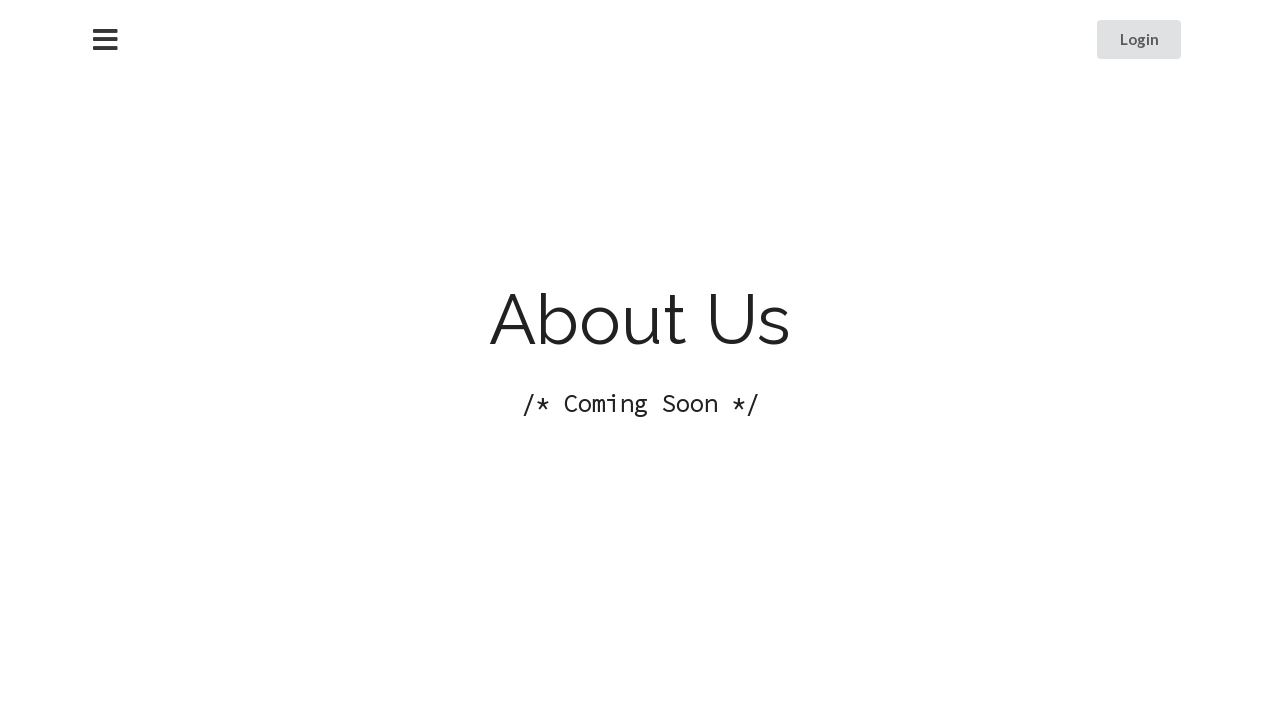

Retrieved new page title: About Training Support
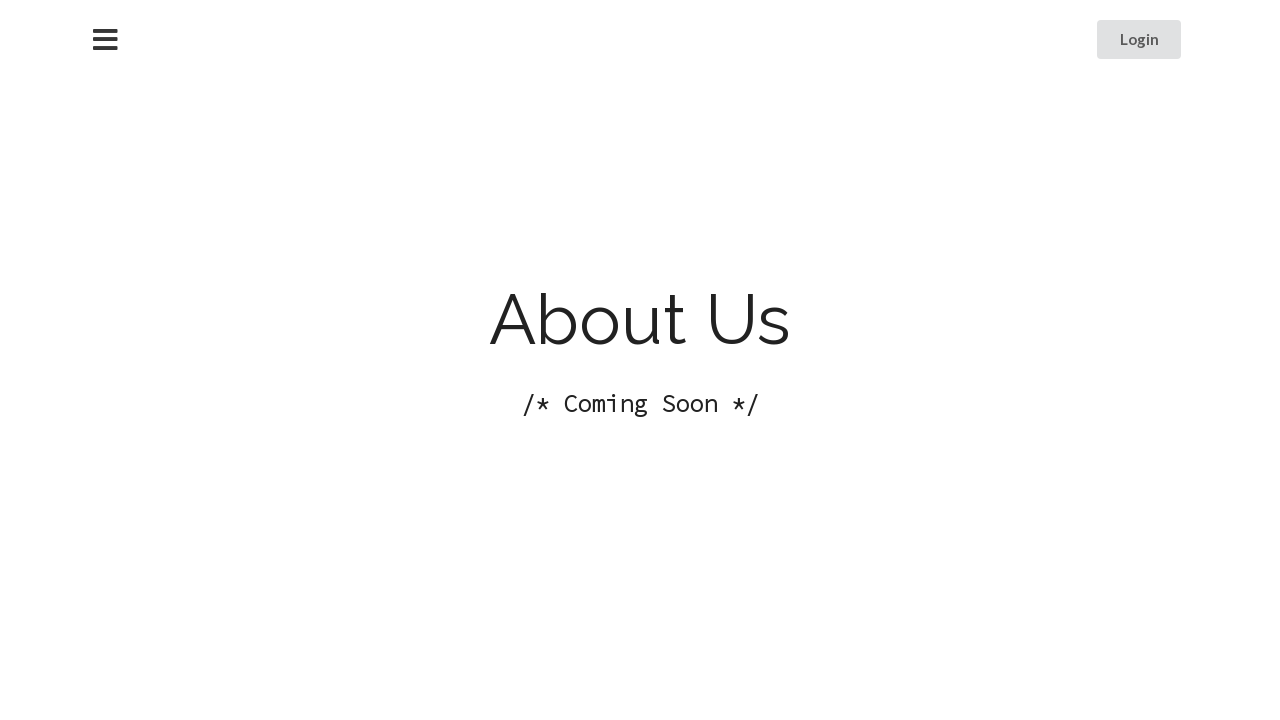

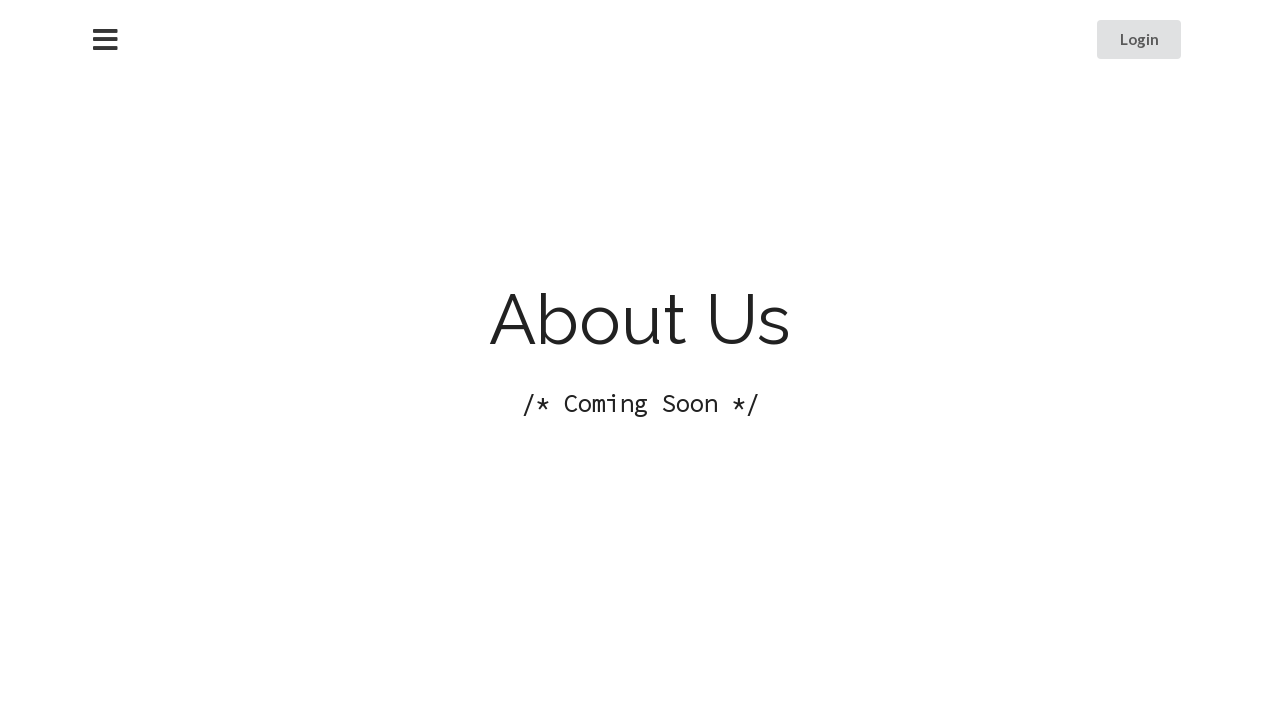